Tests Wasm optimization speed with live logs disabled and preview SVG enabled, then starting the optimization process.

Starting URL: https://waterboy1602.github.io/nestasm/

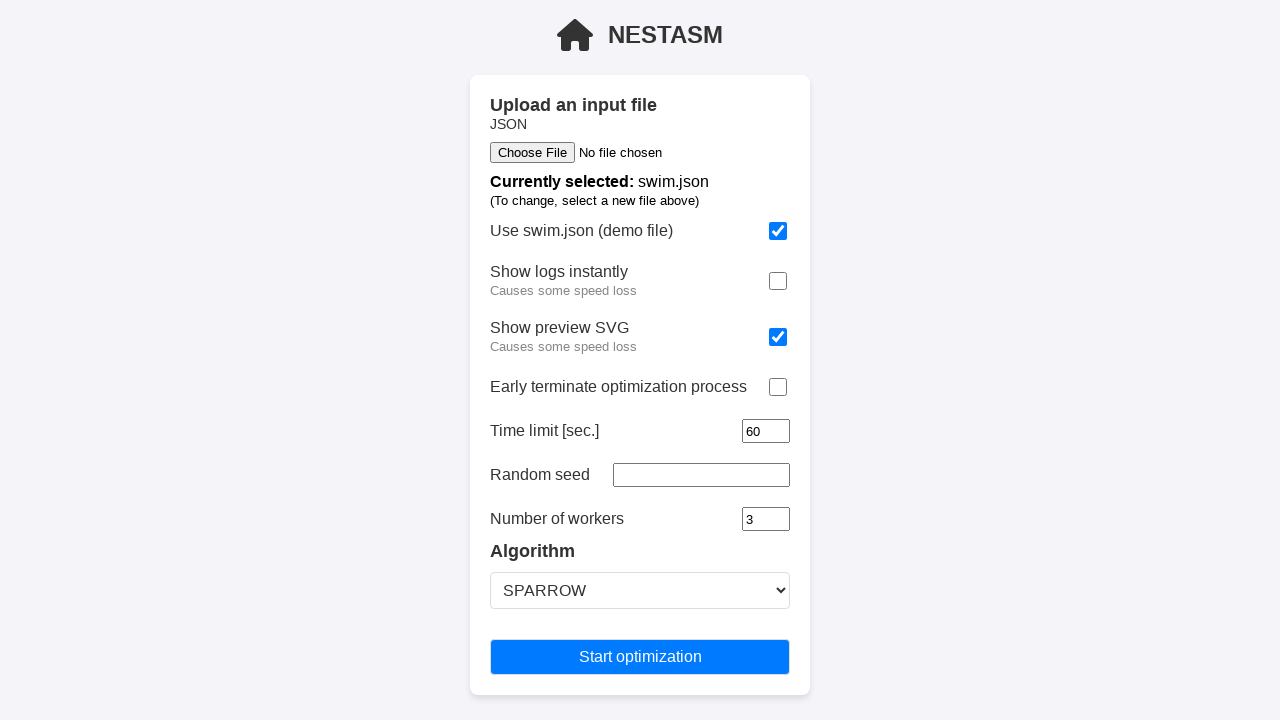

Waited for show logs instant checkbox to be visible
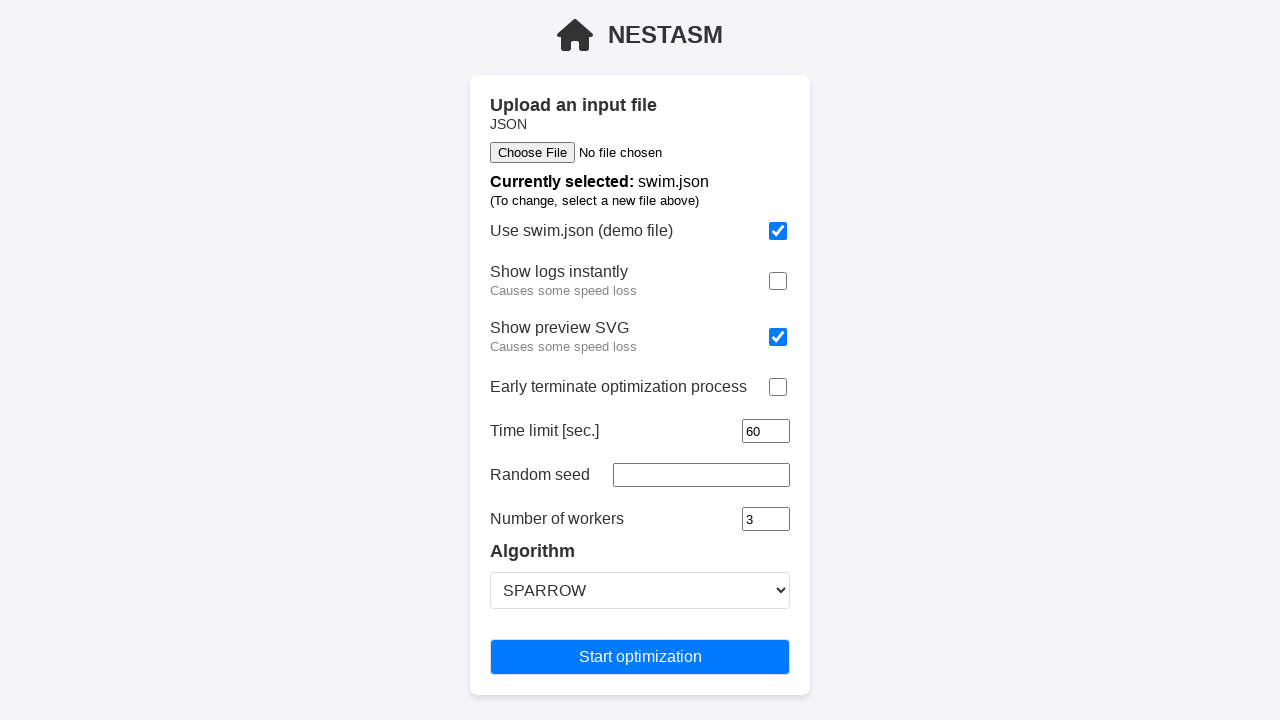

Unchecked the show logs instant checkbox to disable live logs on internal:testid=[data-testid="showLogsInstant"s]
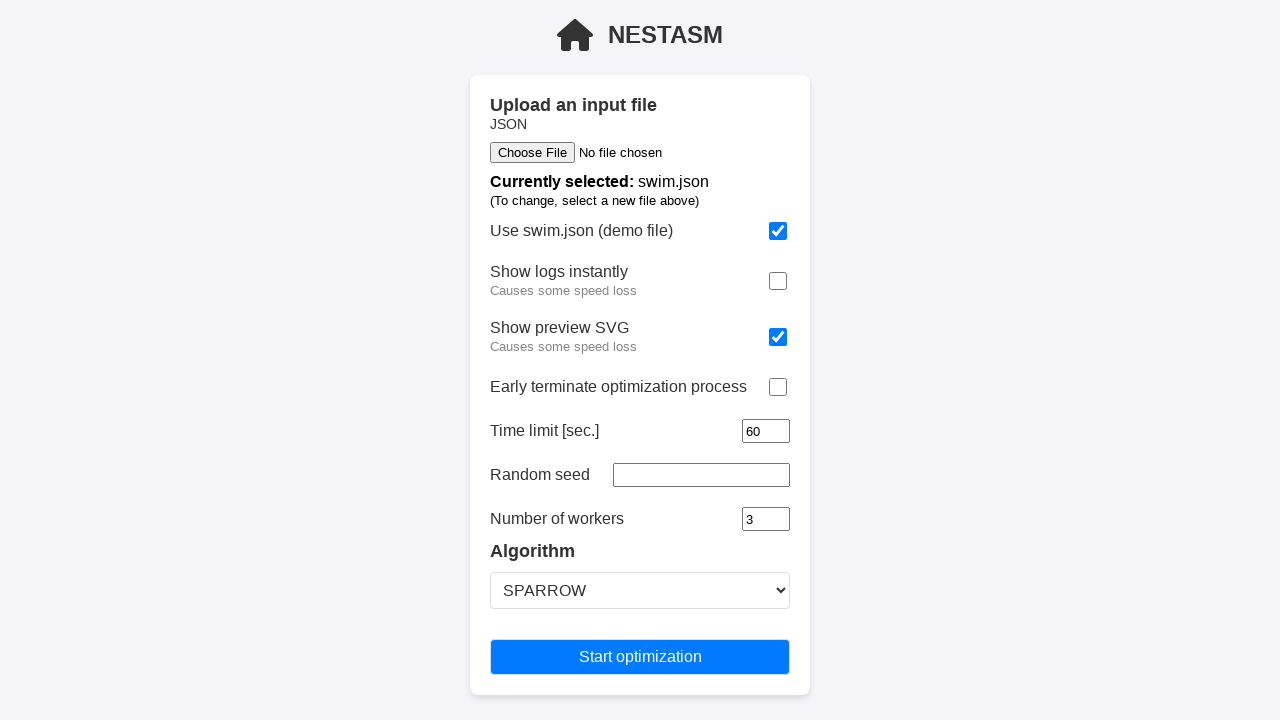

Waited for show preview SVG checkbox to be visible
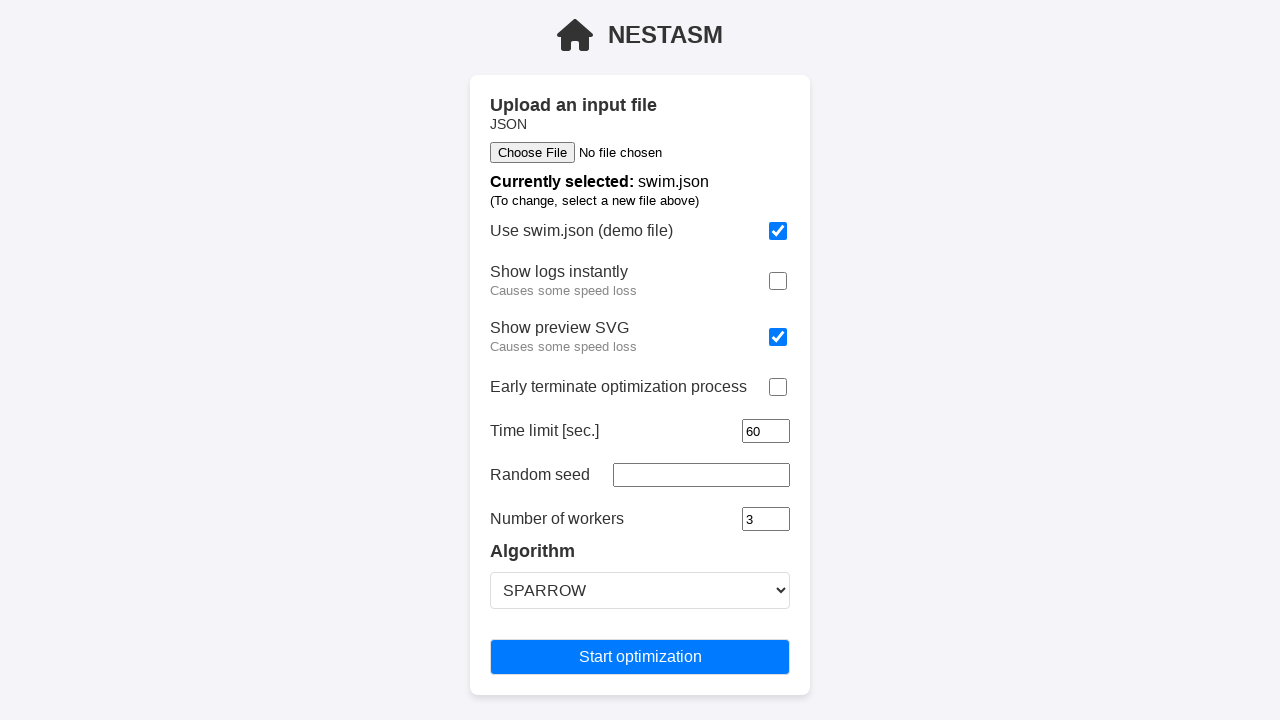

Checked the show preview SVG checkbox to enable preview on internal:testid=[data-testid="showPreviewSvg"s]
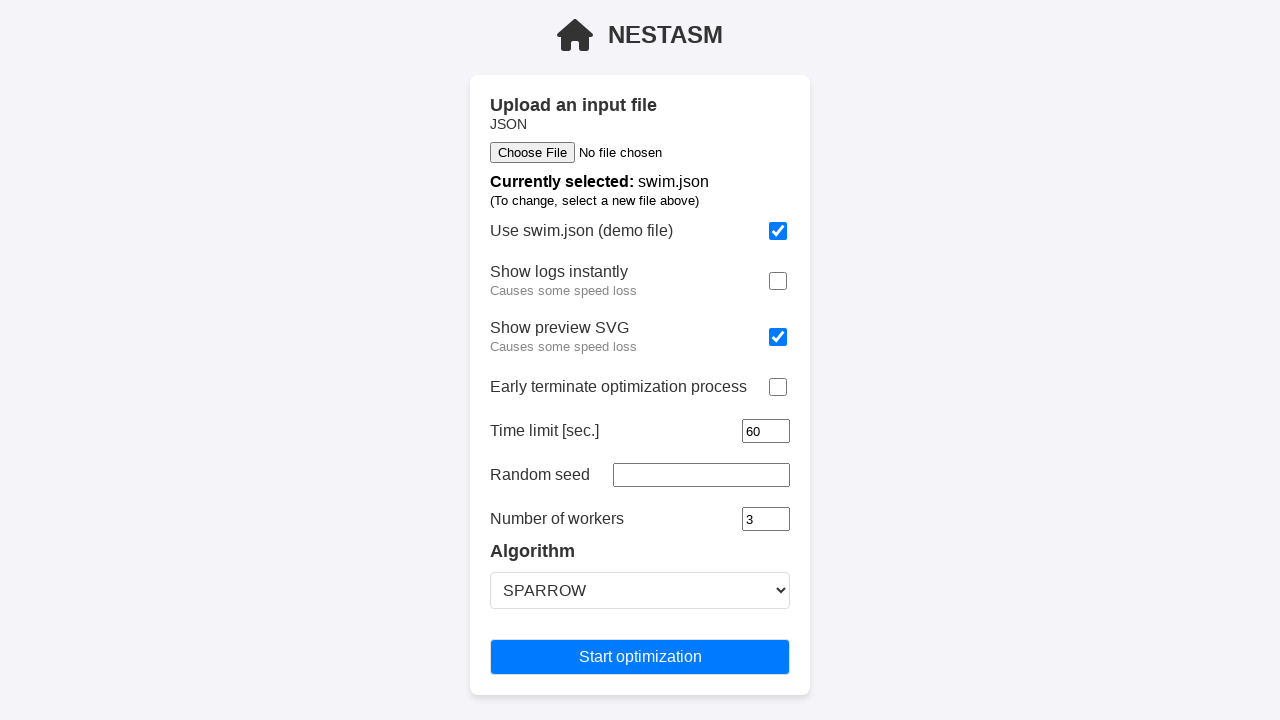

Waited for early termination checkbox to be visible
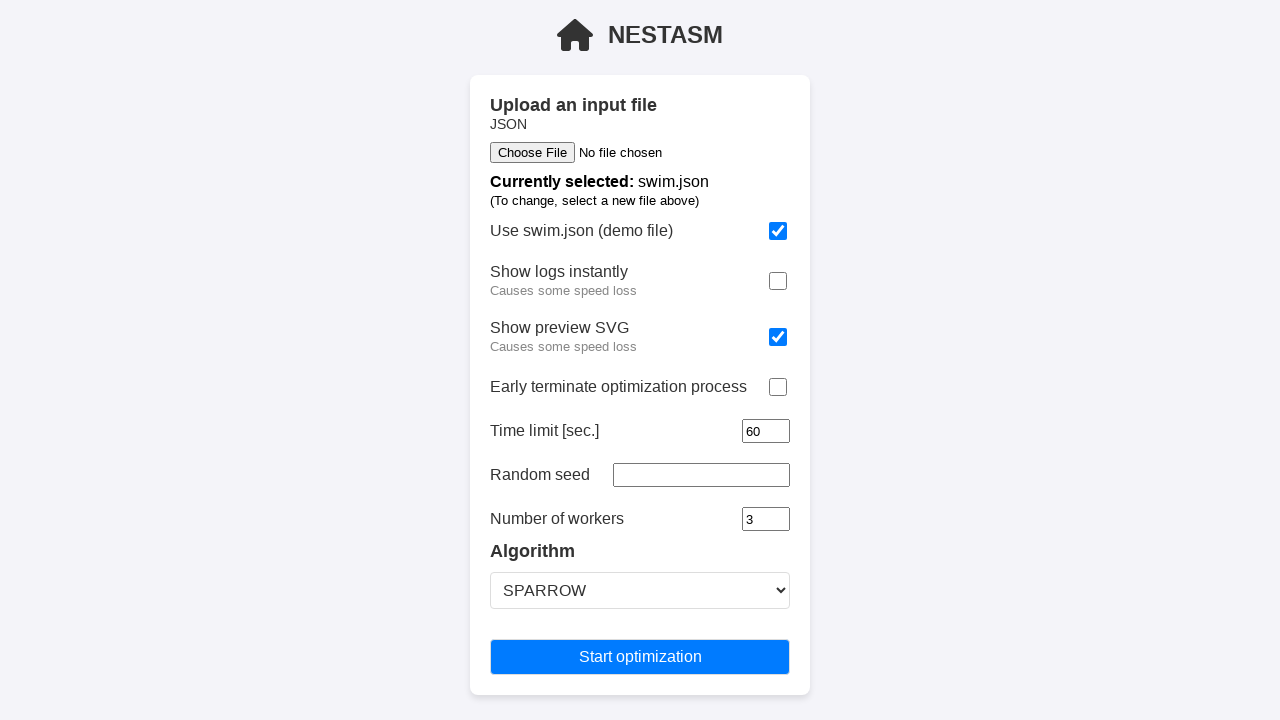

Checked the early termination checkbox at (778, 387) on internal:testid=[data-testid="earlyTerminationInput"s]
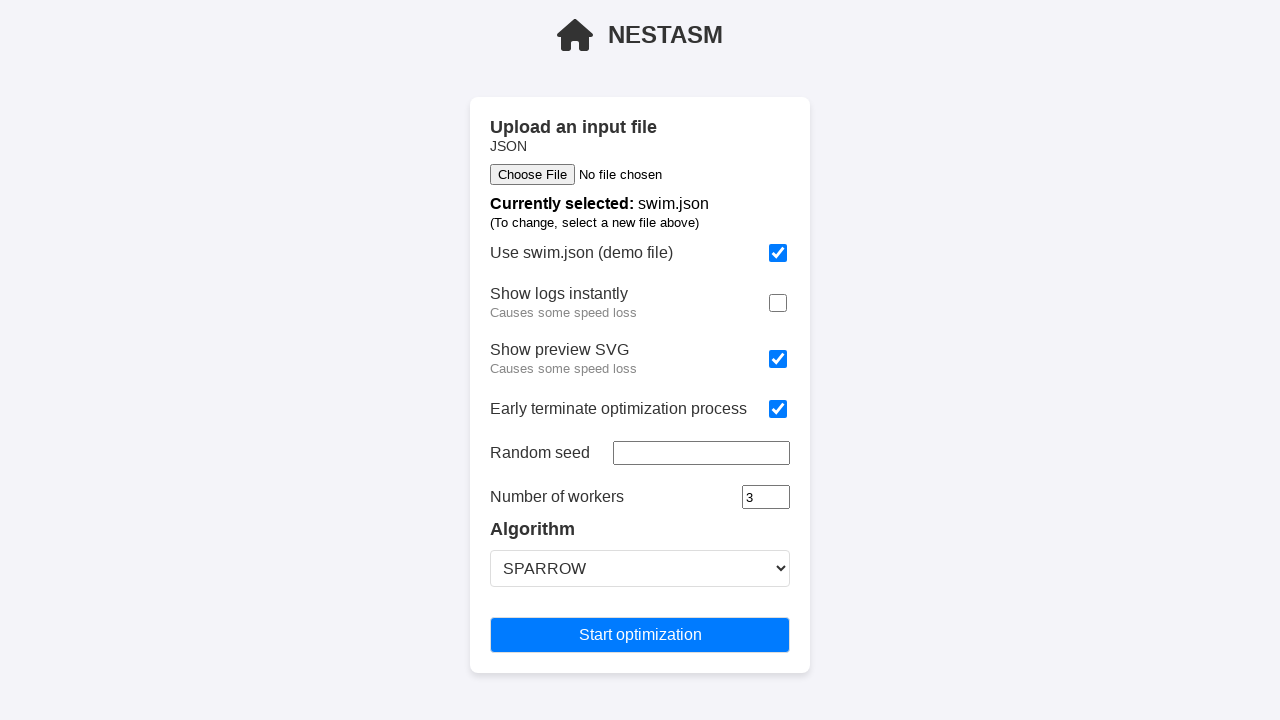

Waited for seed input field to be visible
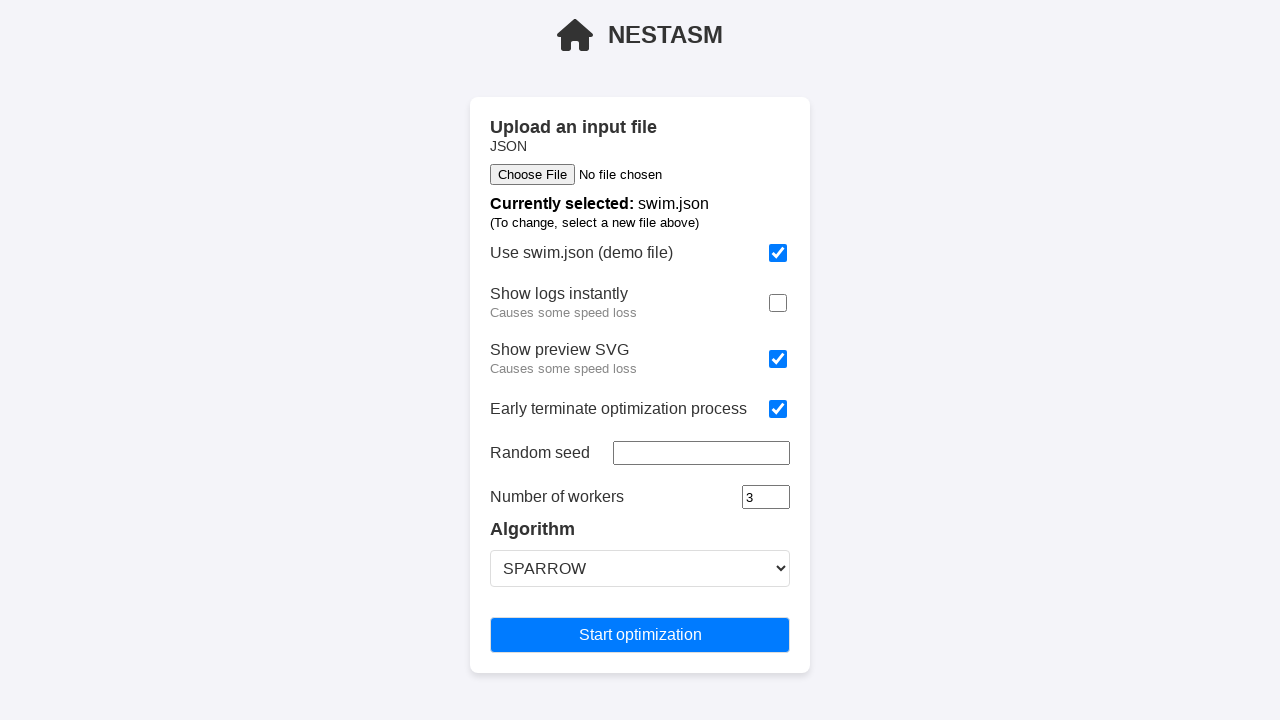

Filled seed input field with value 8780830896941405304 on internal:testid=[data-testid="seedInput"s]
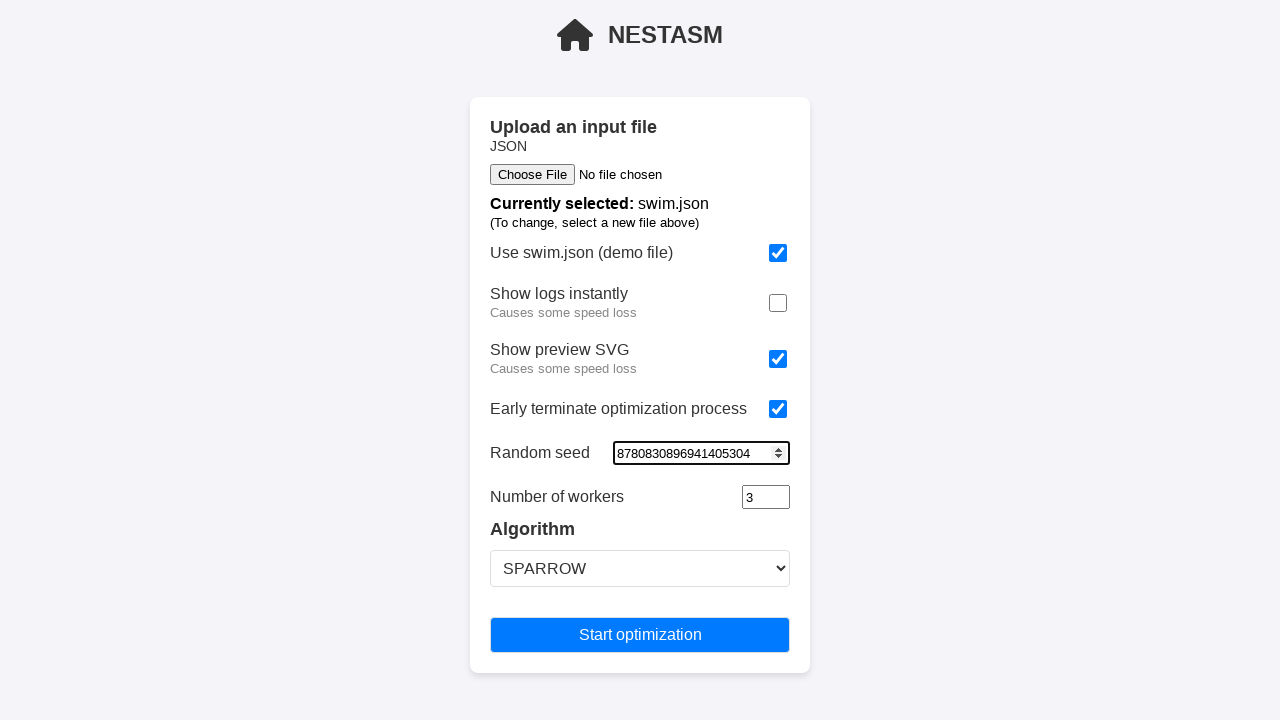

Waited for start optimization button to be visible
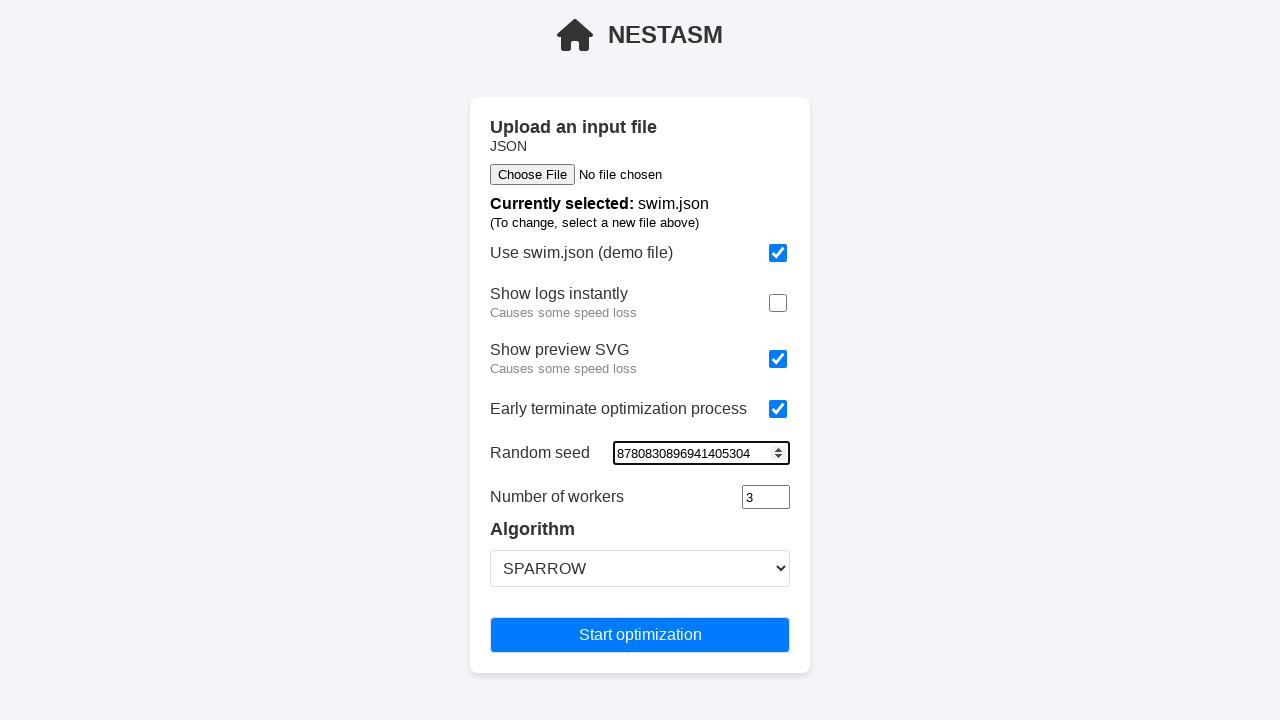

Clicked the start optimization button to begin Wasm optimization process at (640, 635) on internal:role=button[name="Start optimization"i]
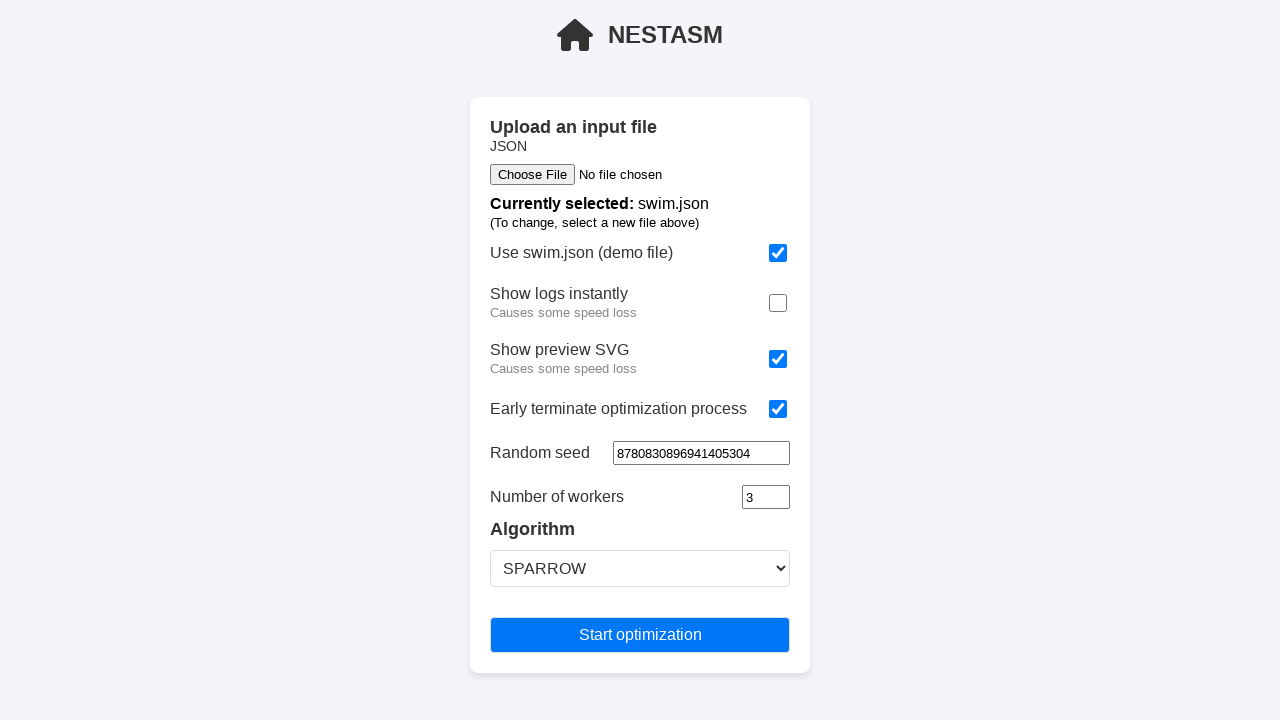

Waited for log box to be visible as optimization process runs
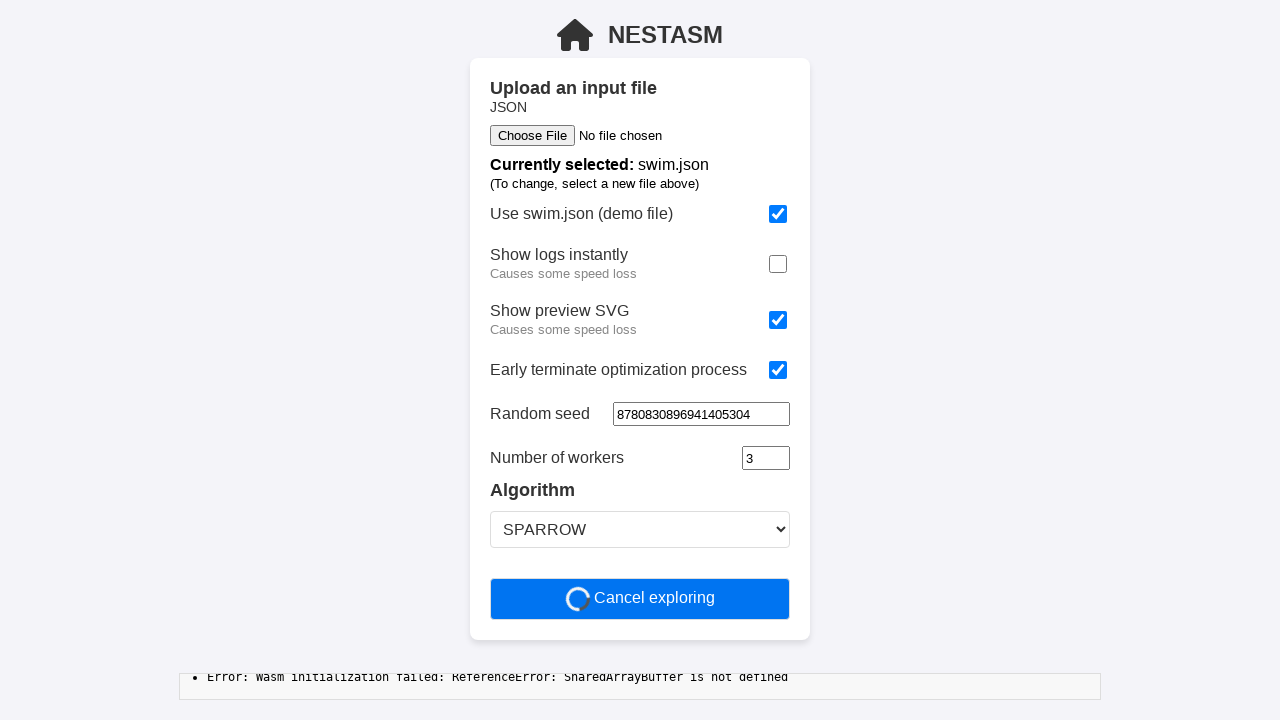

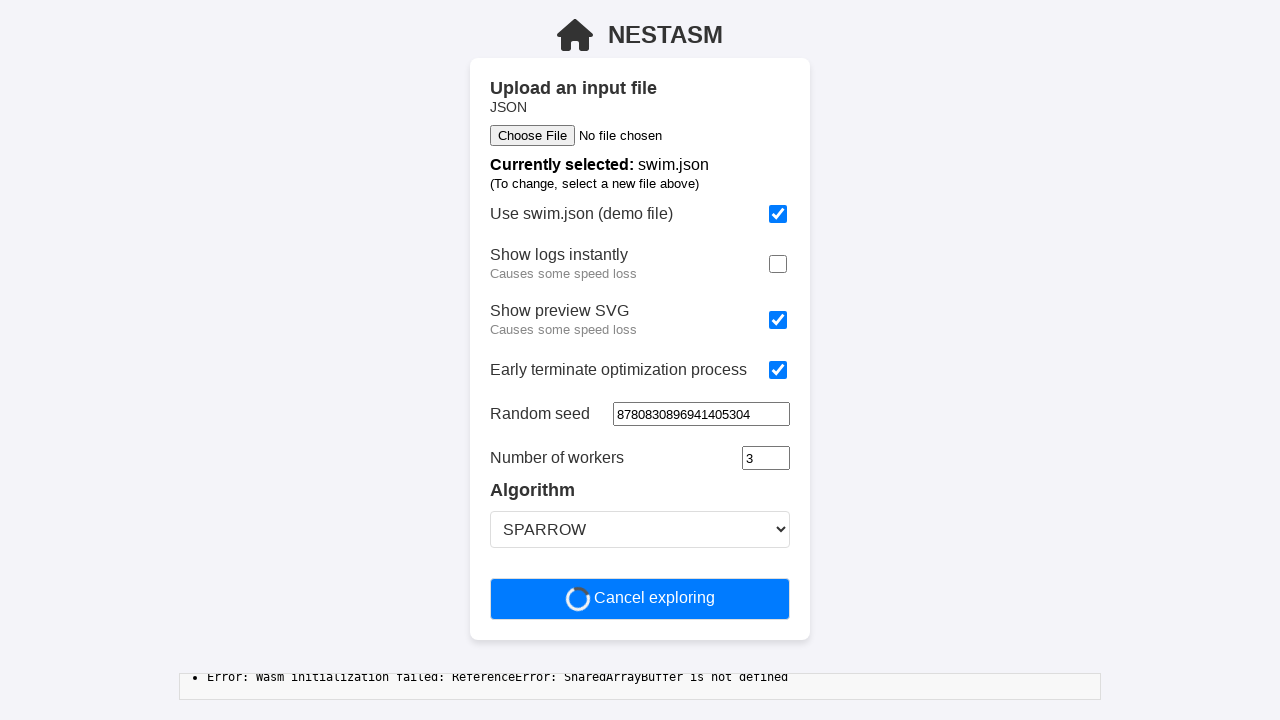